Navigates to the Browse Languages page and verifies the table headers for Language and Author columns

Starting URL: http://www.99-bottles-of-beer.net/

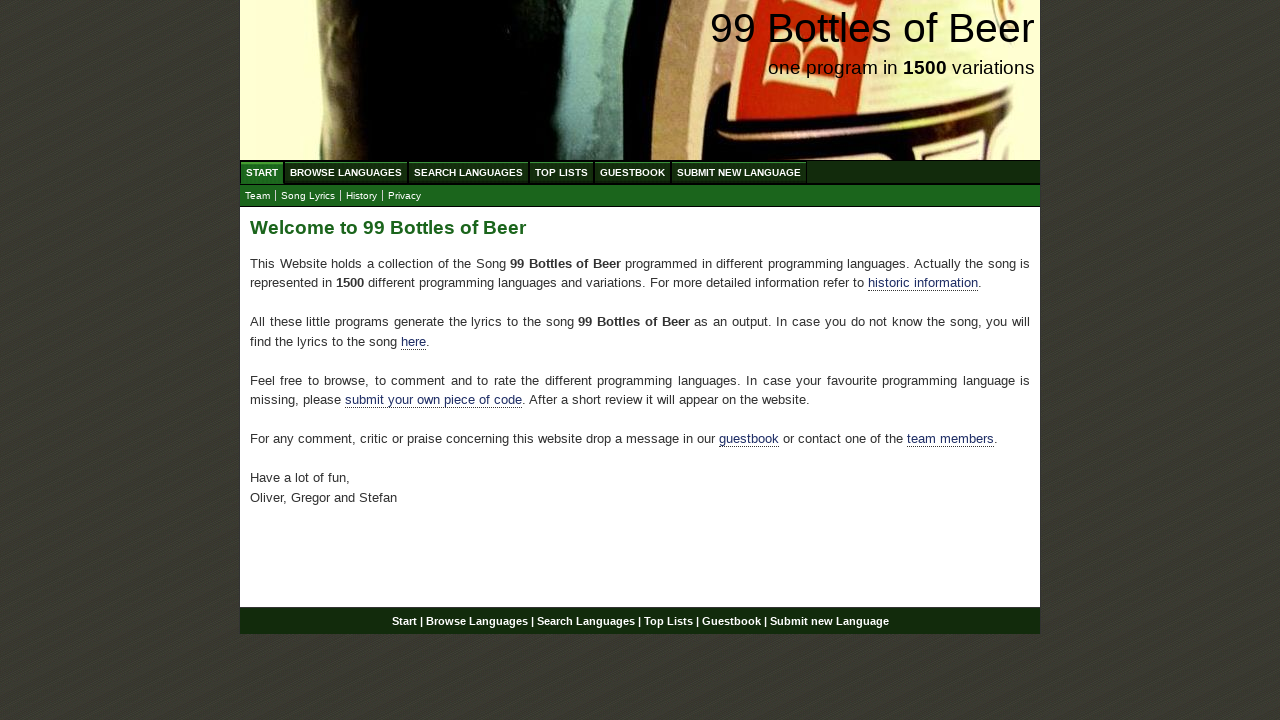

Clicked on Browse Languages link at (346, 172) on #navigation #menu li a[href='/abc.html']
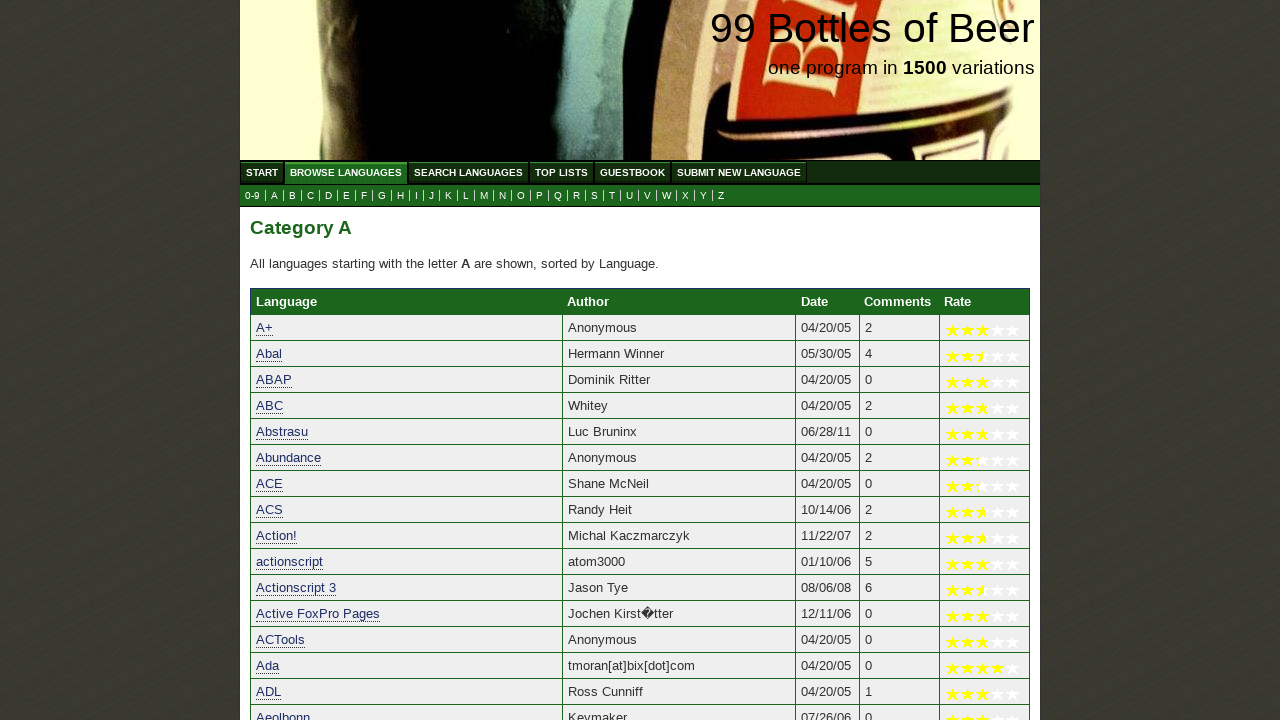

Language table header is displayed
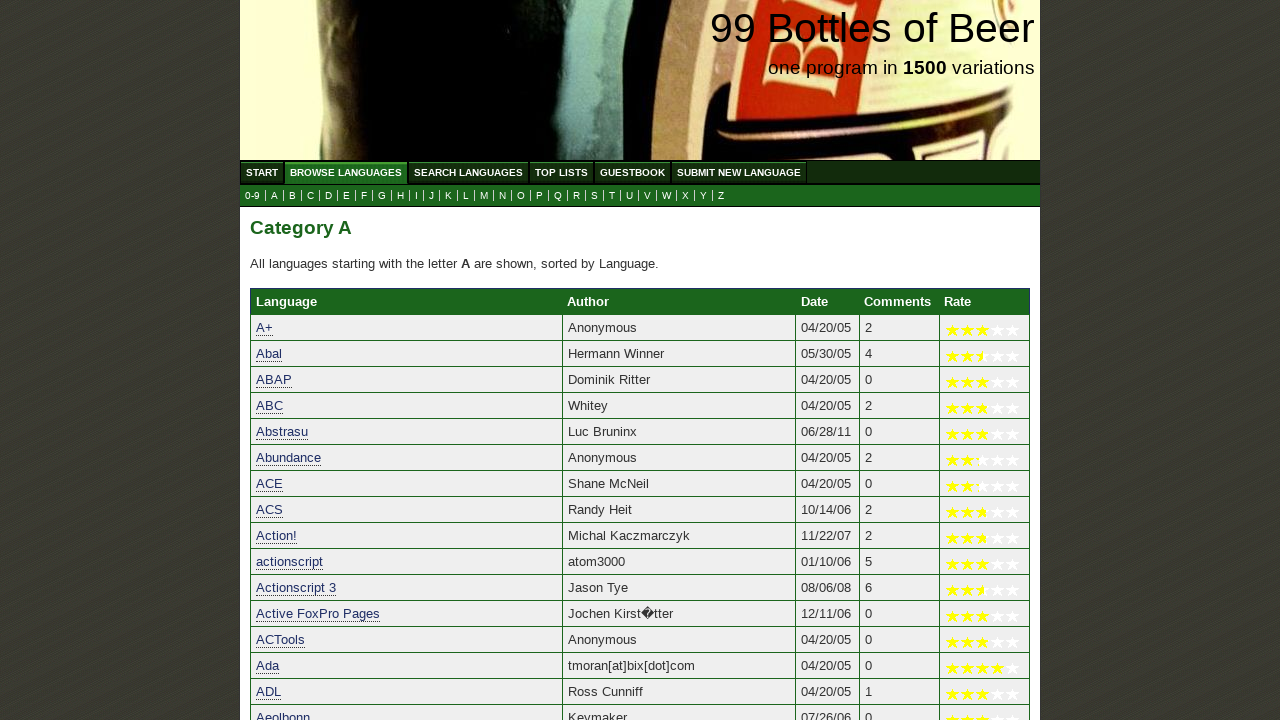

Author table header is displayed
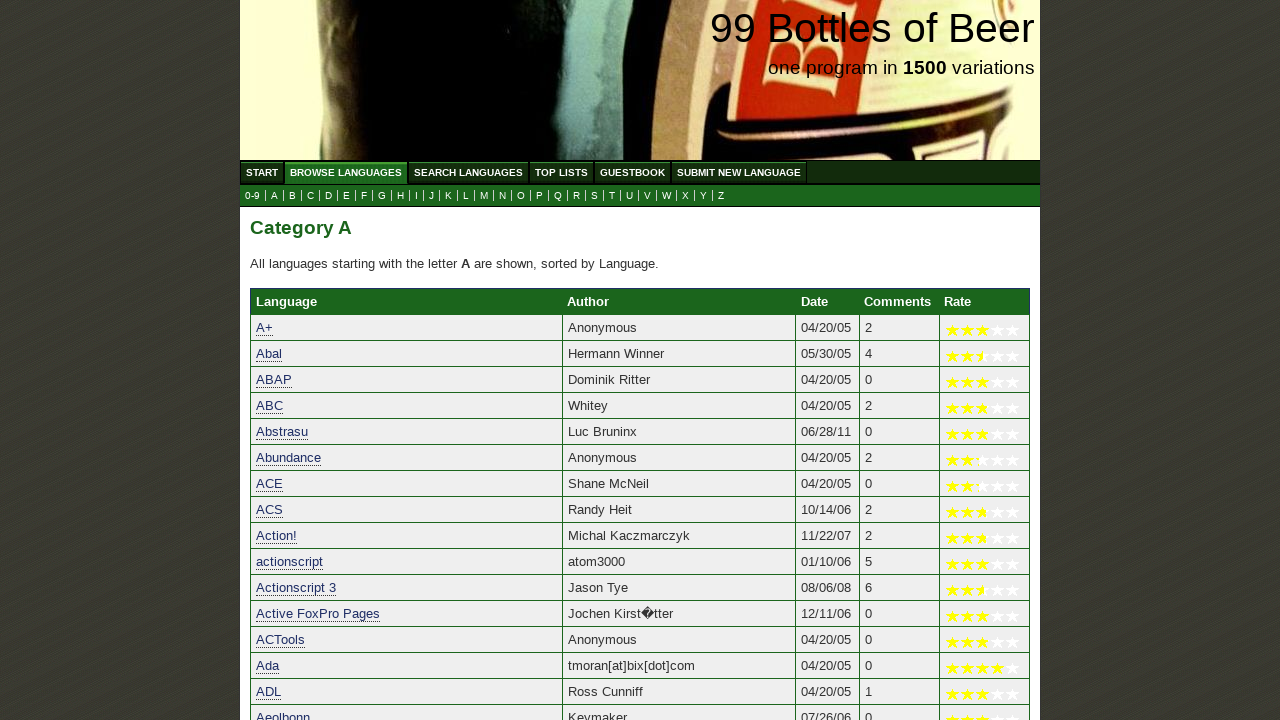

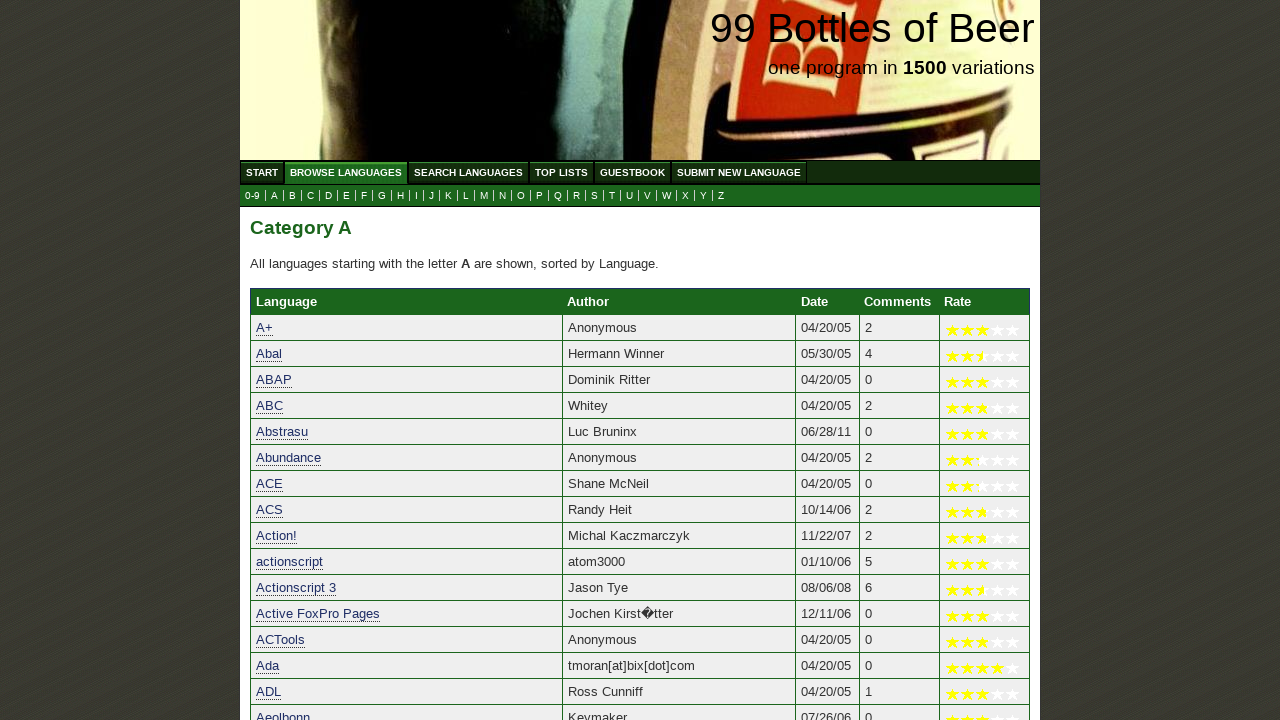